Tests date picker functionality by switching to an iframe, clicking the date field to open the calendar, and selecting the 15th of the month

Starting URL: https://jqueryui.com/datepicker/

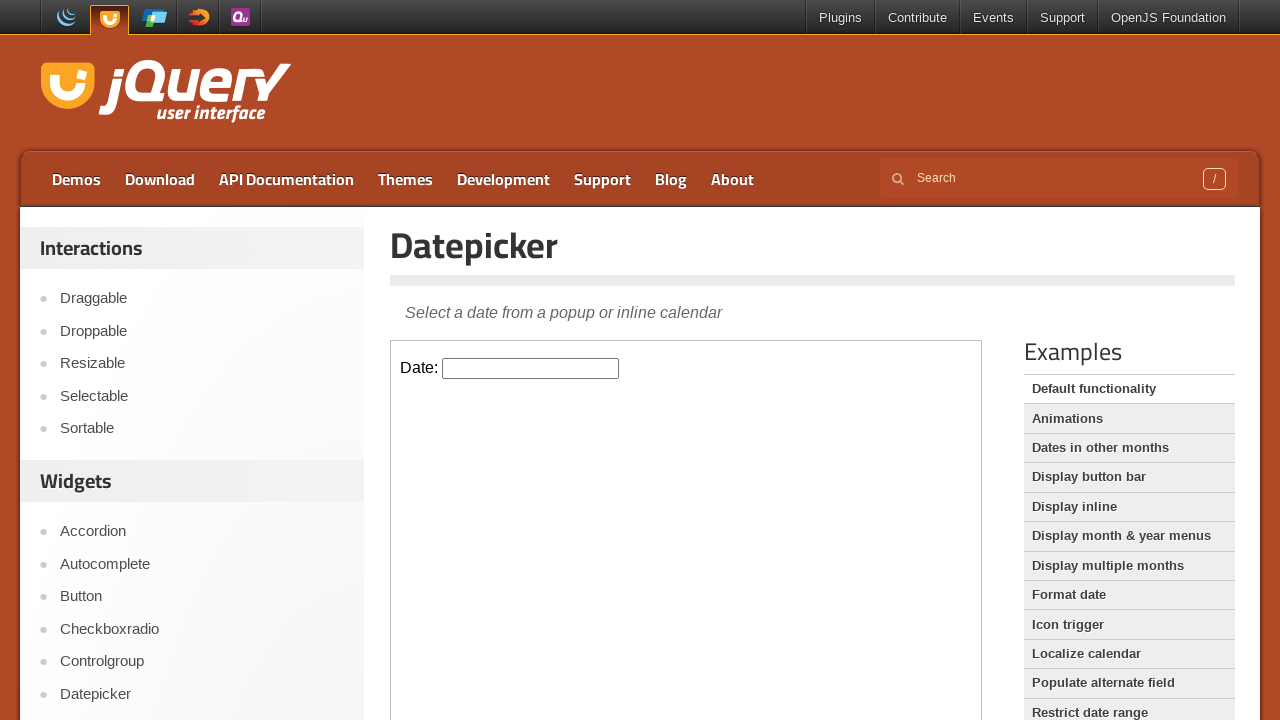

Located the demo-frame iframe
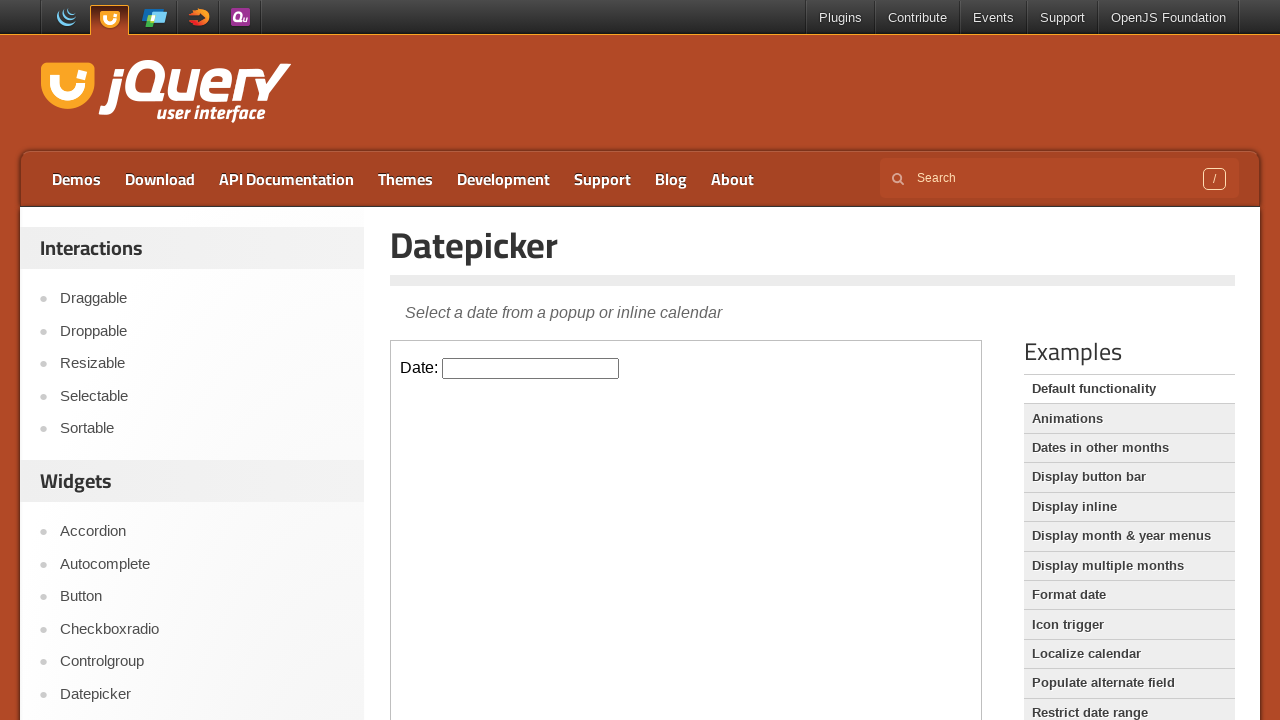

Date picker input field is available
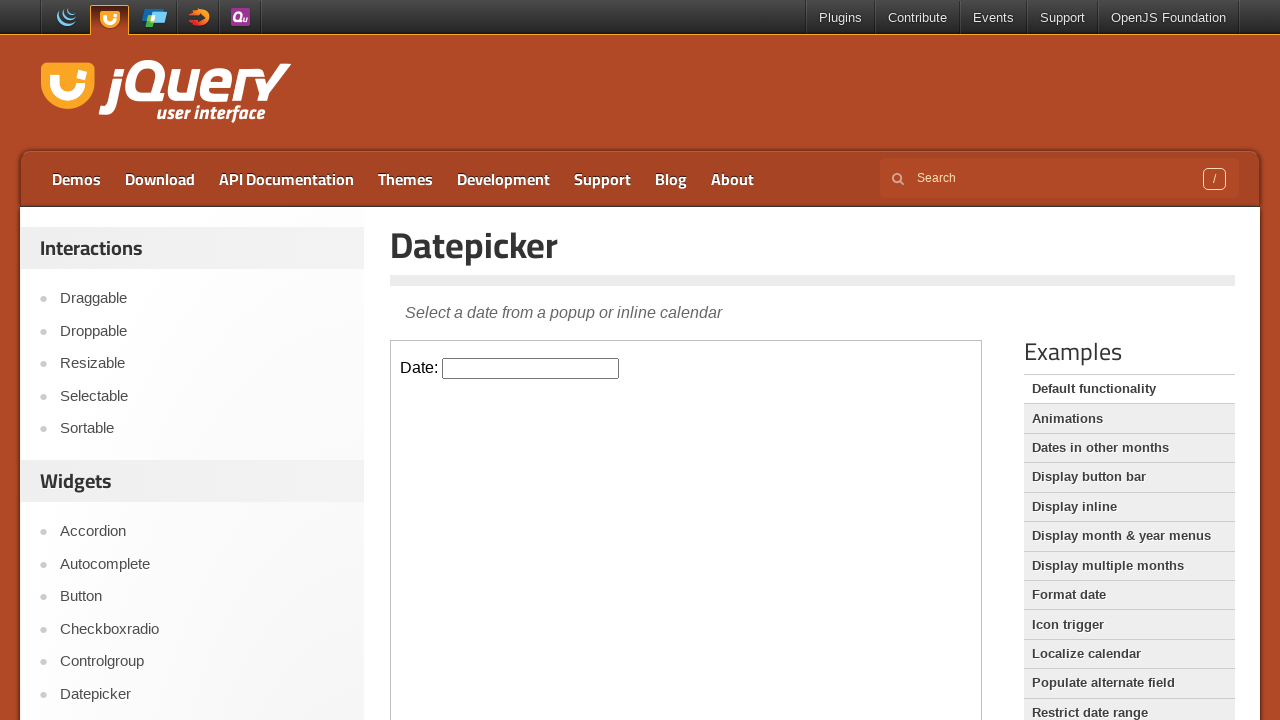

Clicked on the date picker input field to open the calendar at (531, 368) on .demo-frame >> internal:control=enter-frame >> #datepicker
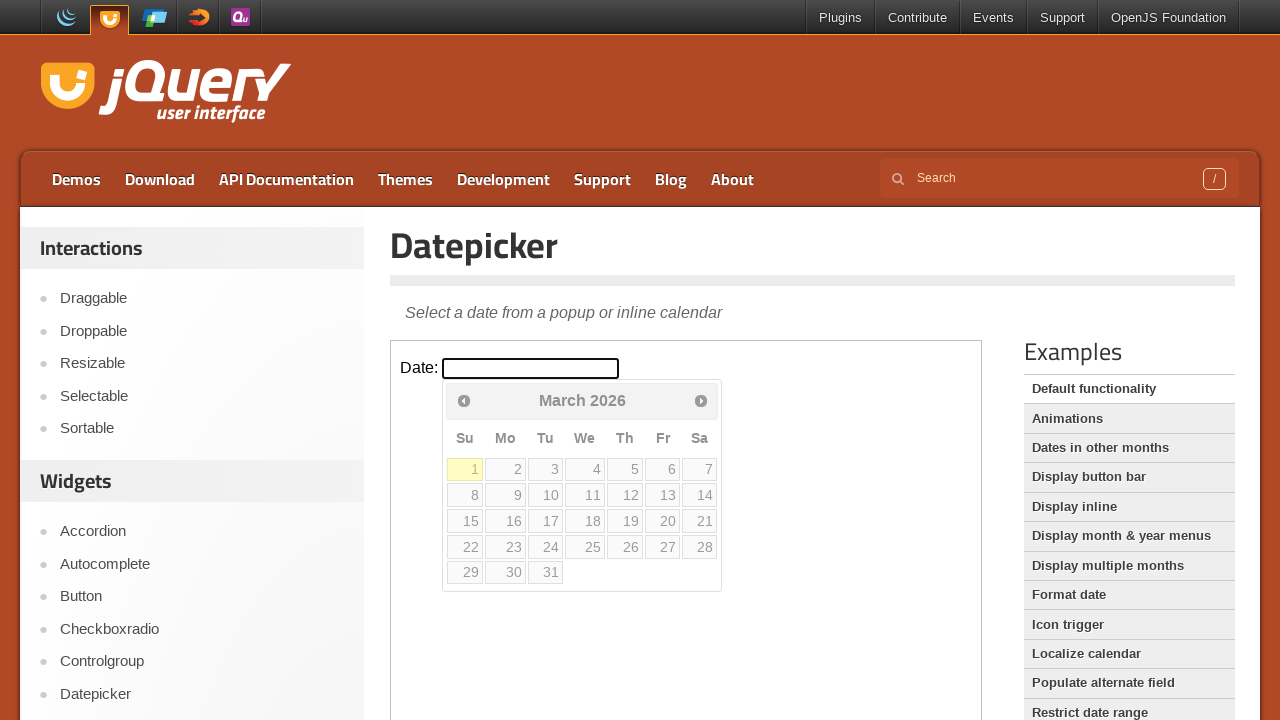

Selected the 15th day from the calendar at (465, 521) on .demo-frame >> internal:control=enter-frame >> xpath=//a[text()='15']
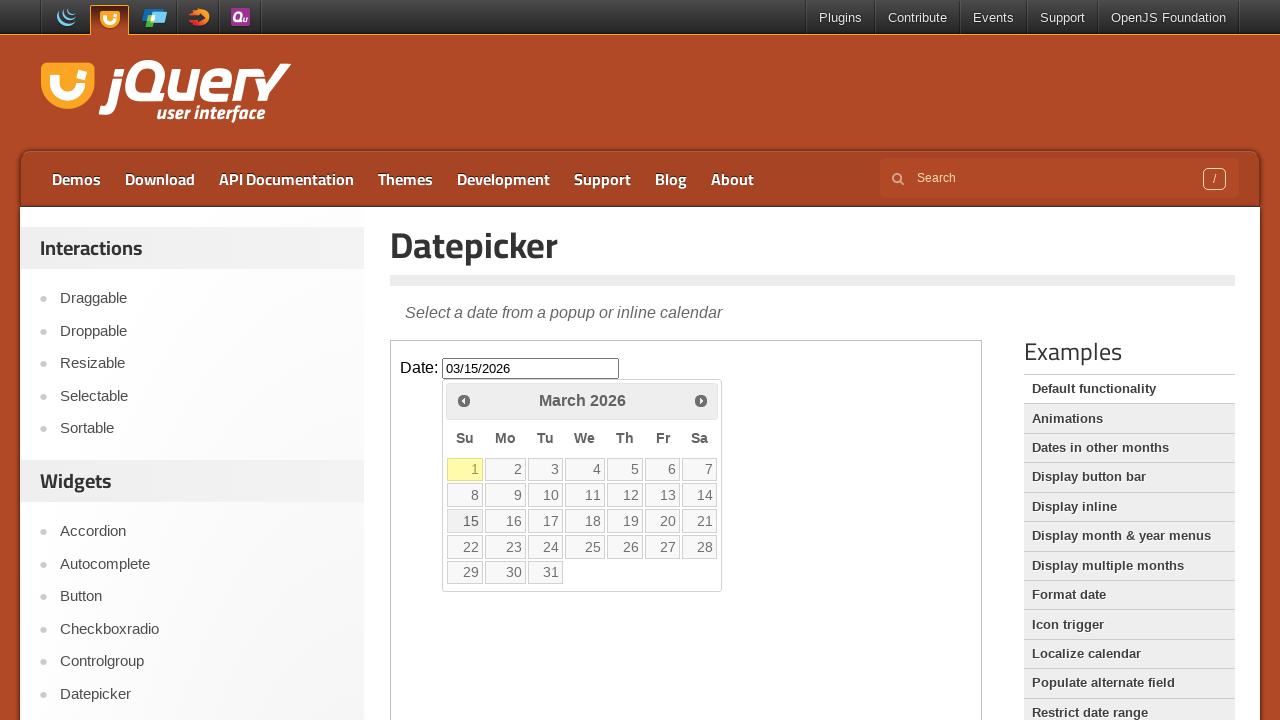

Retrieved the selected date value from the input field
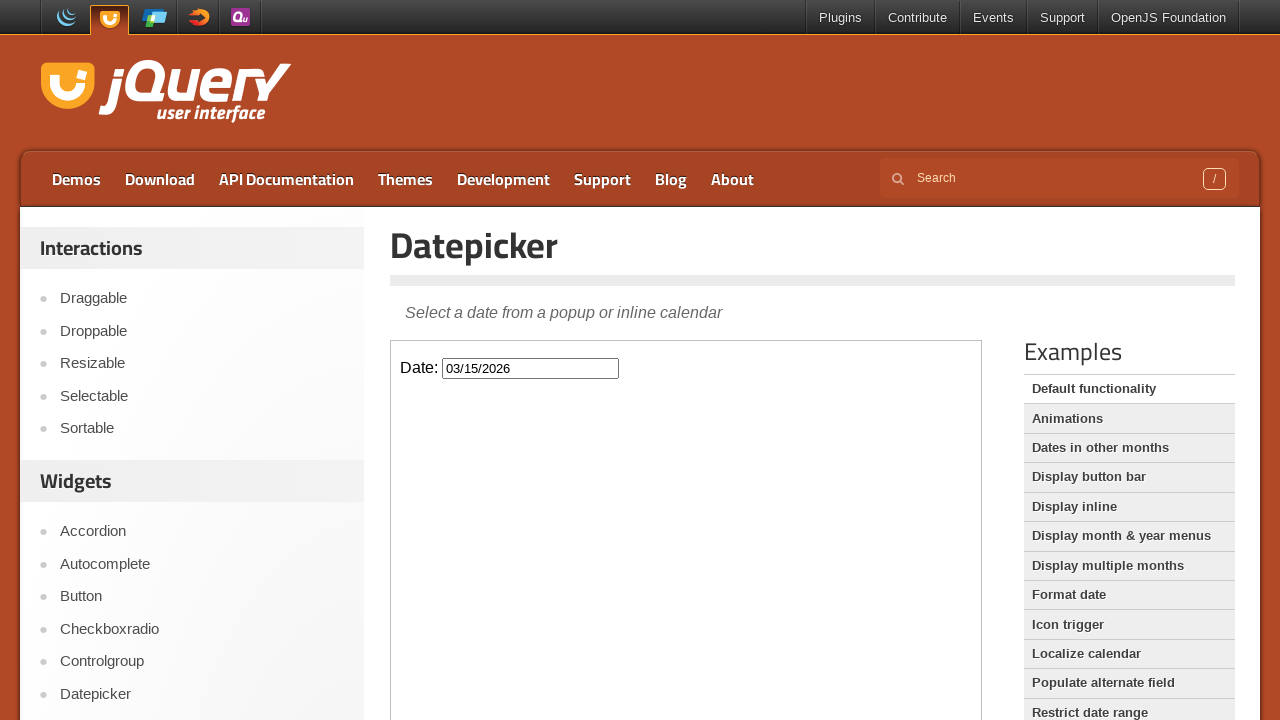

Verified that a date was successfully selected
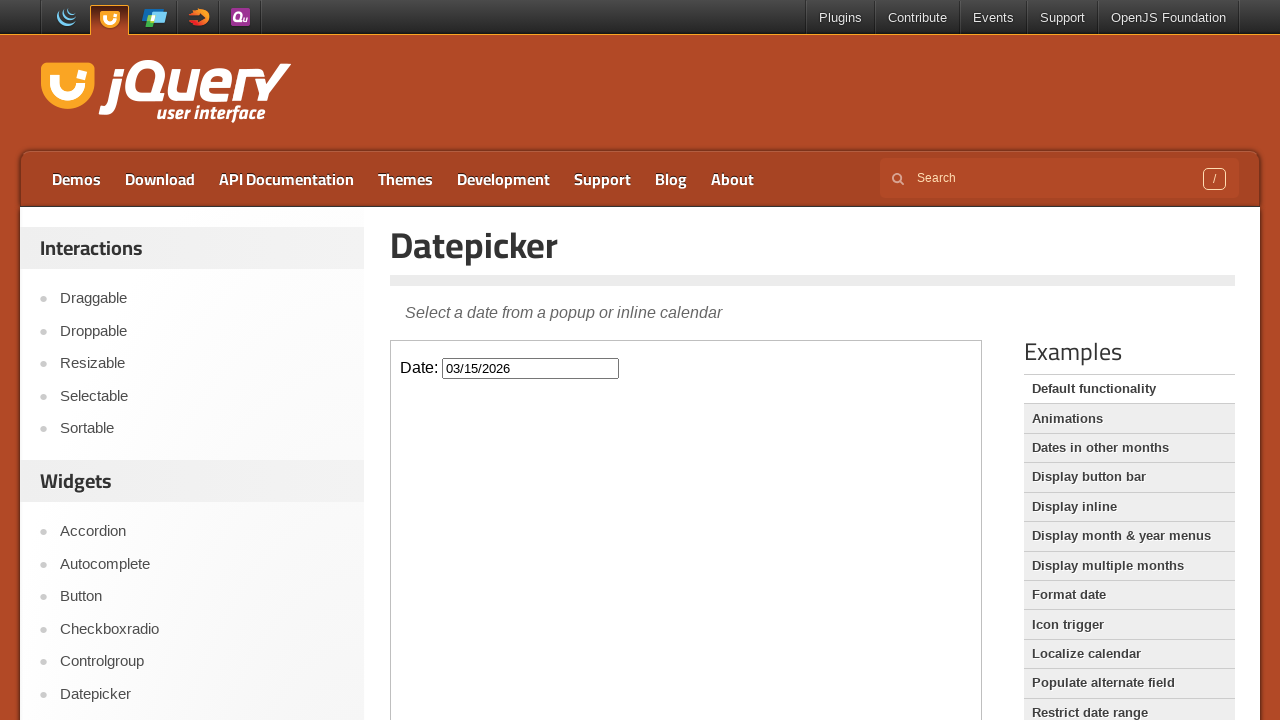

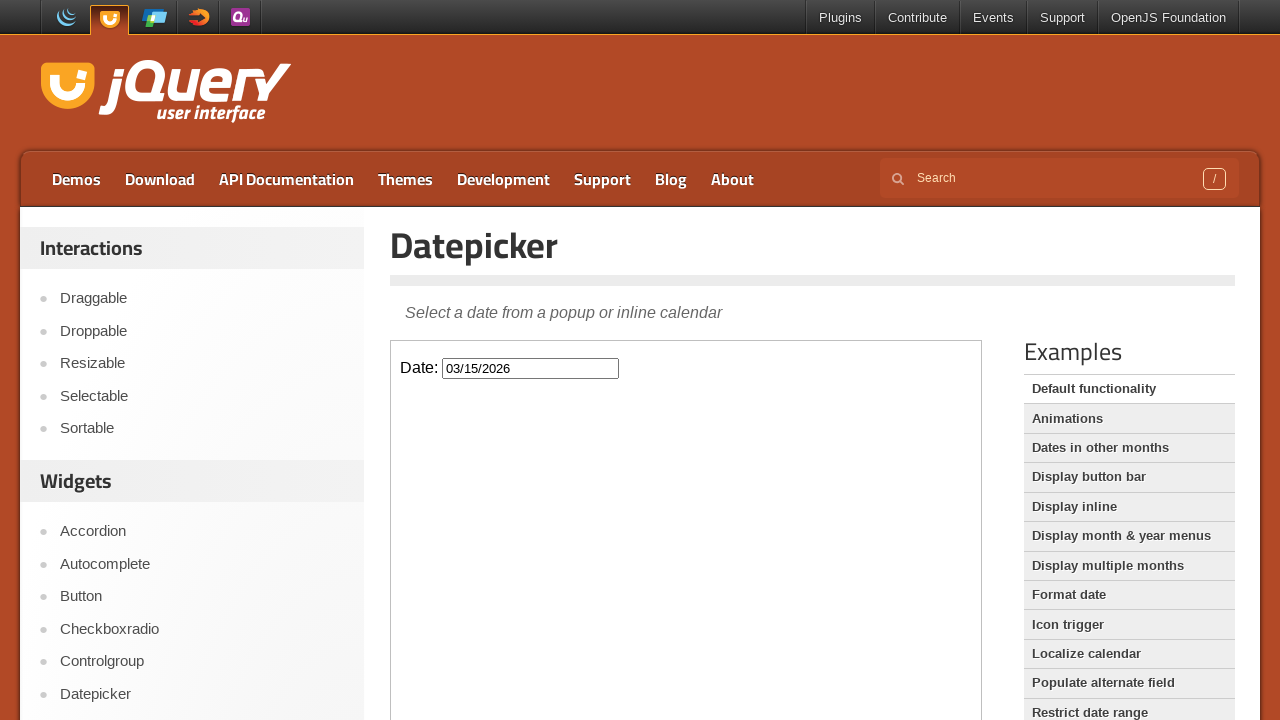